Navigates to demo tables page and checks for duplicate employee IDs in the striped table

Starting URL: http://automationbykrishna.com

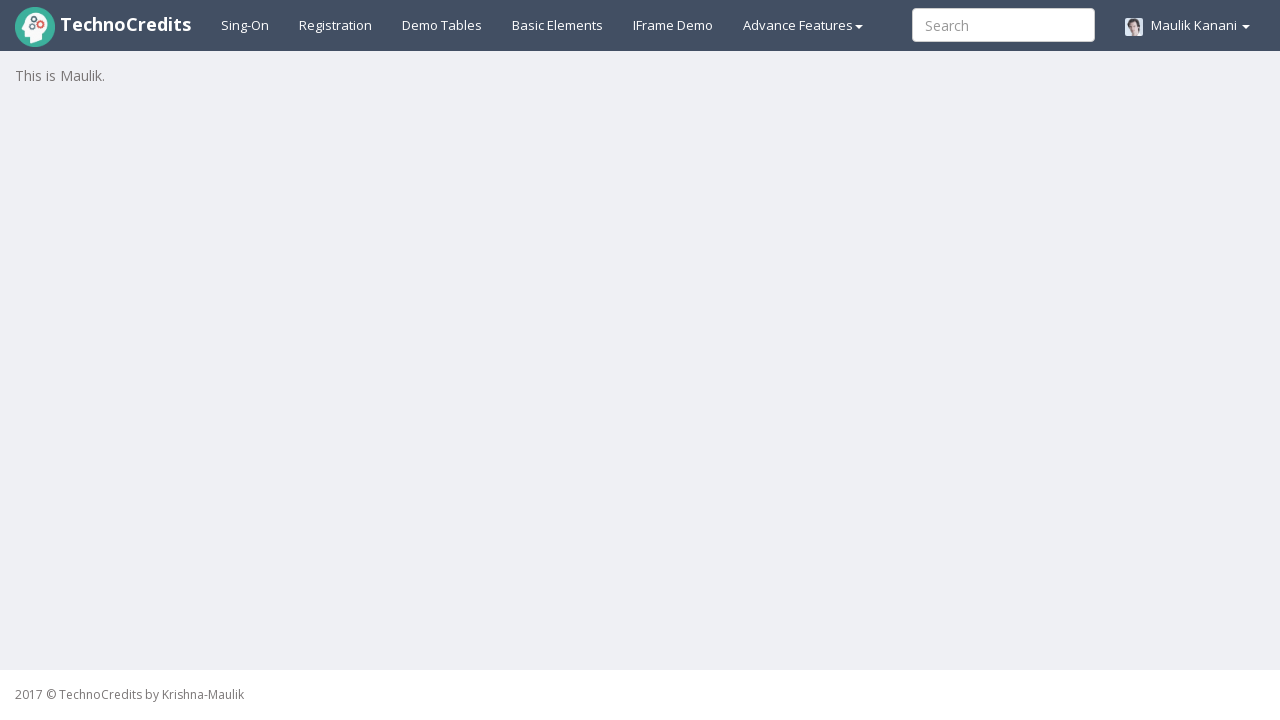

Clicked on the Demo Tables tab at (442, 25) on a#demotable
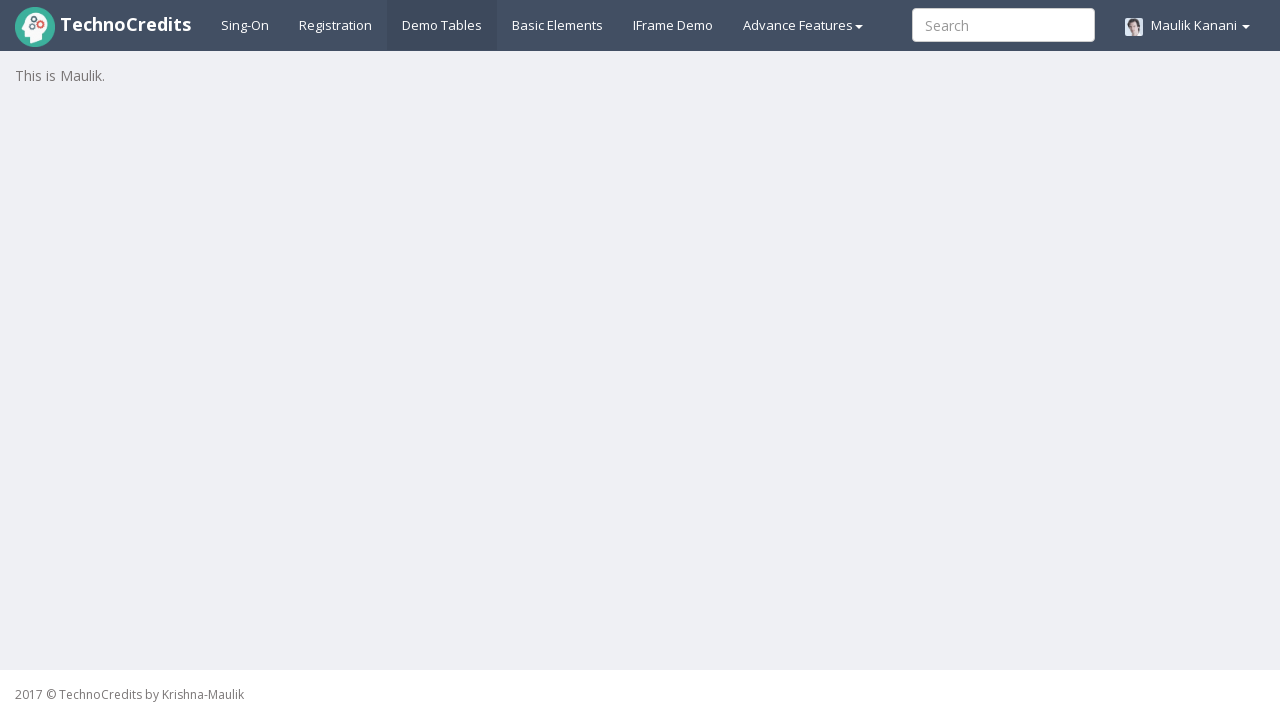

Striped table loaded and is visible
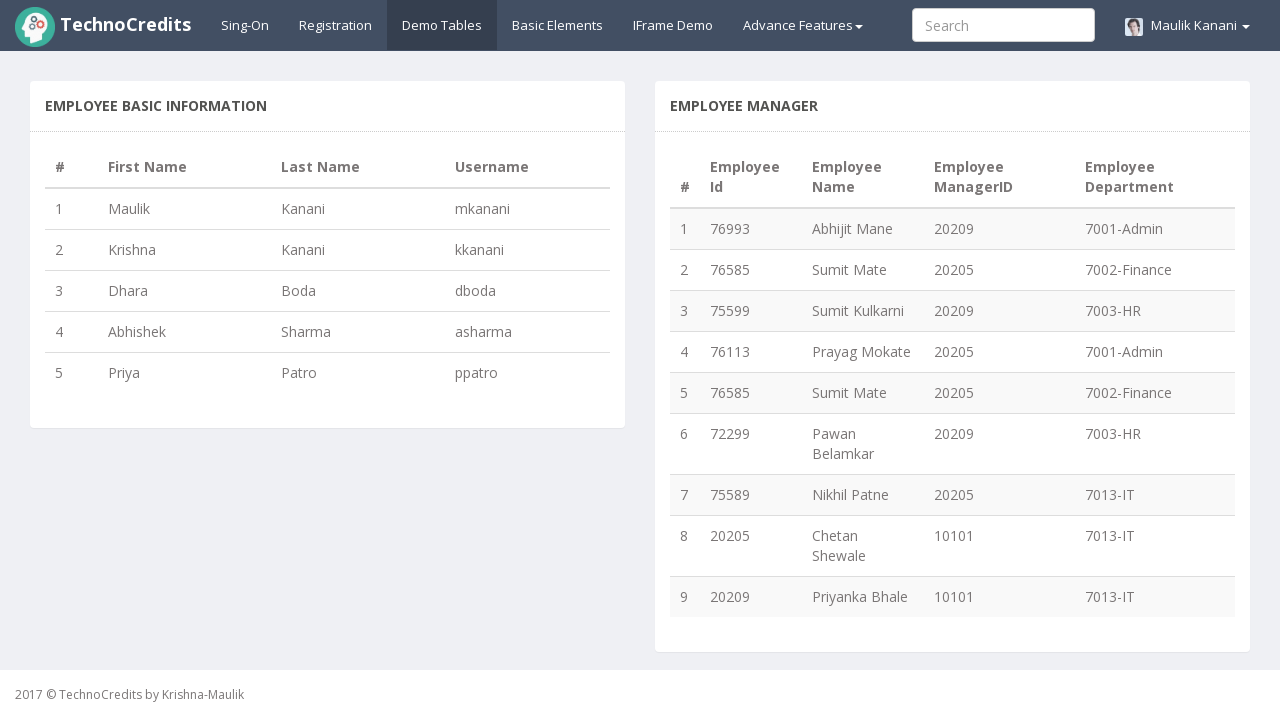

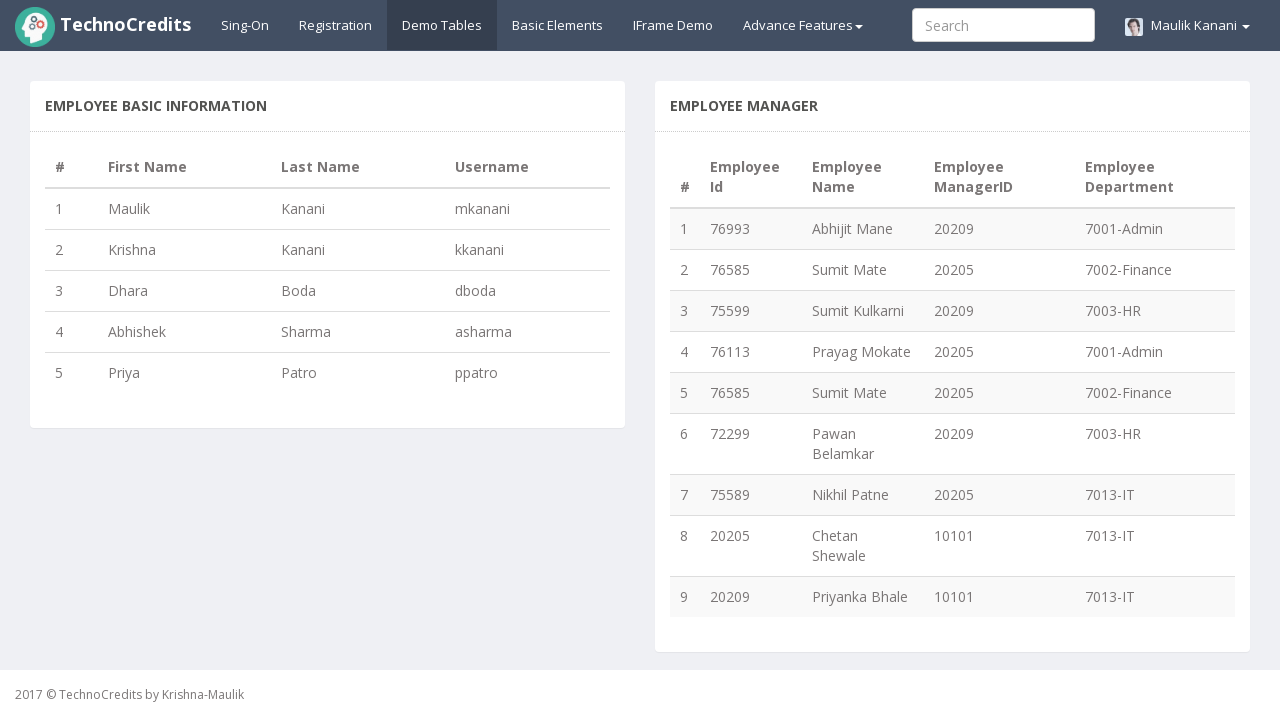